Tests window handle functionality by clicking a button to open a new window, then switching back to the original window and clicking another button

Starting URL: https://www.hyrtutorials.com/p/window-handles-practice.html

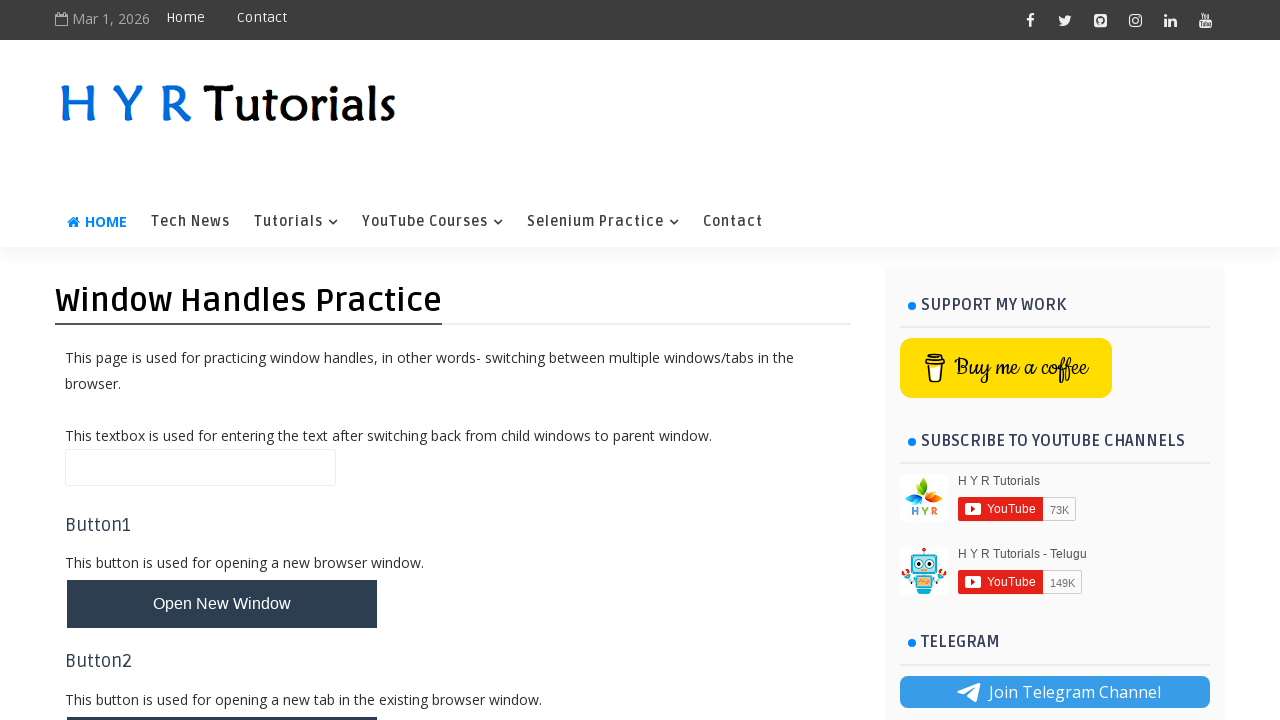

Stored reference to current page
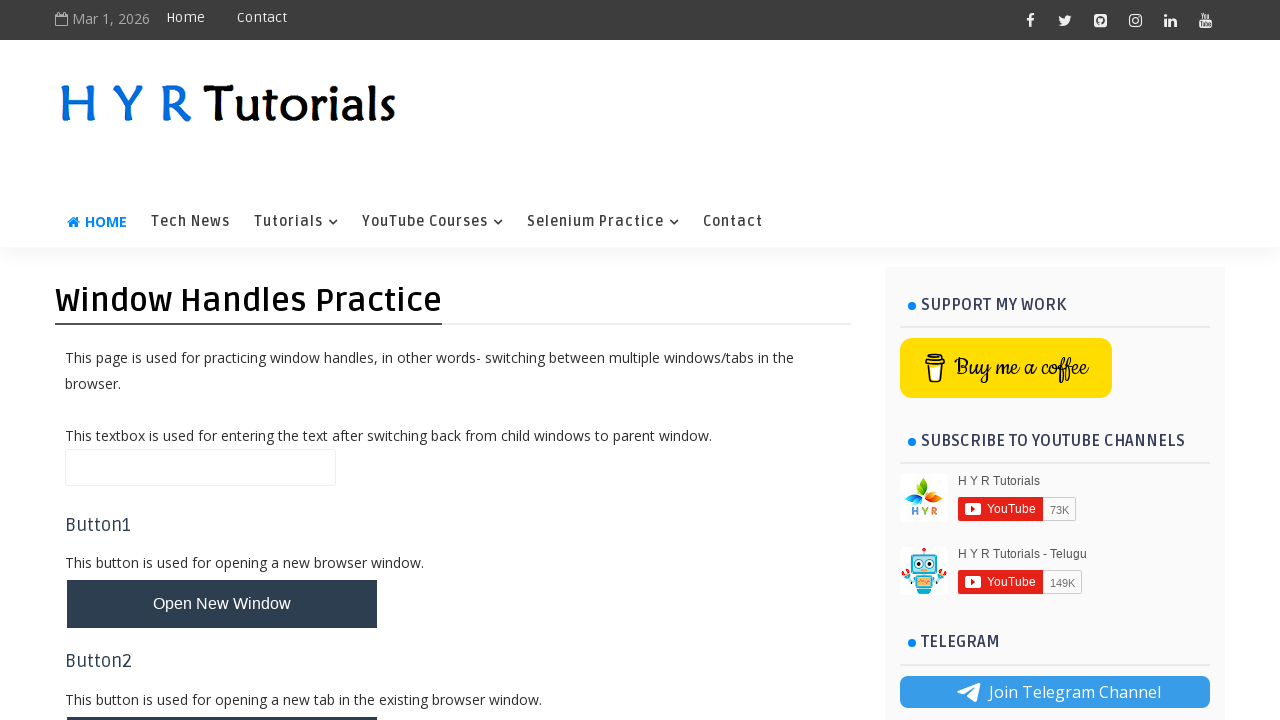

Clicked button to open new window at (222, 604) on #newWindowBtn
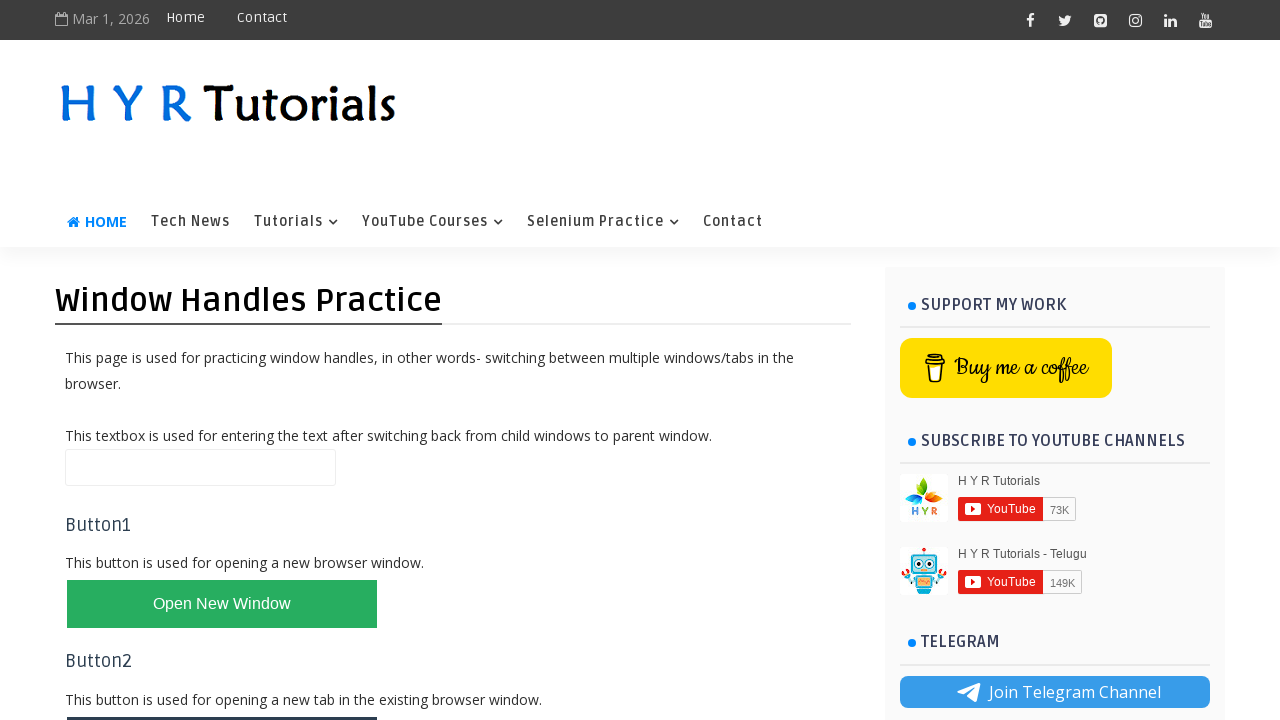

Waited for new window to open
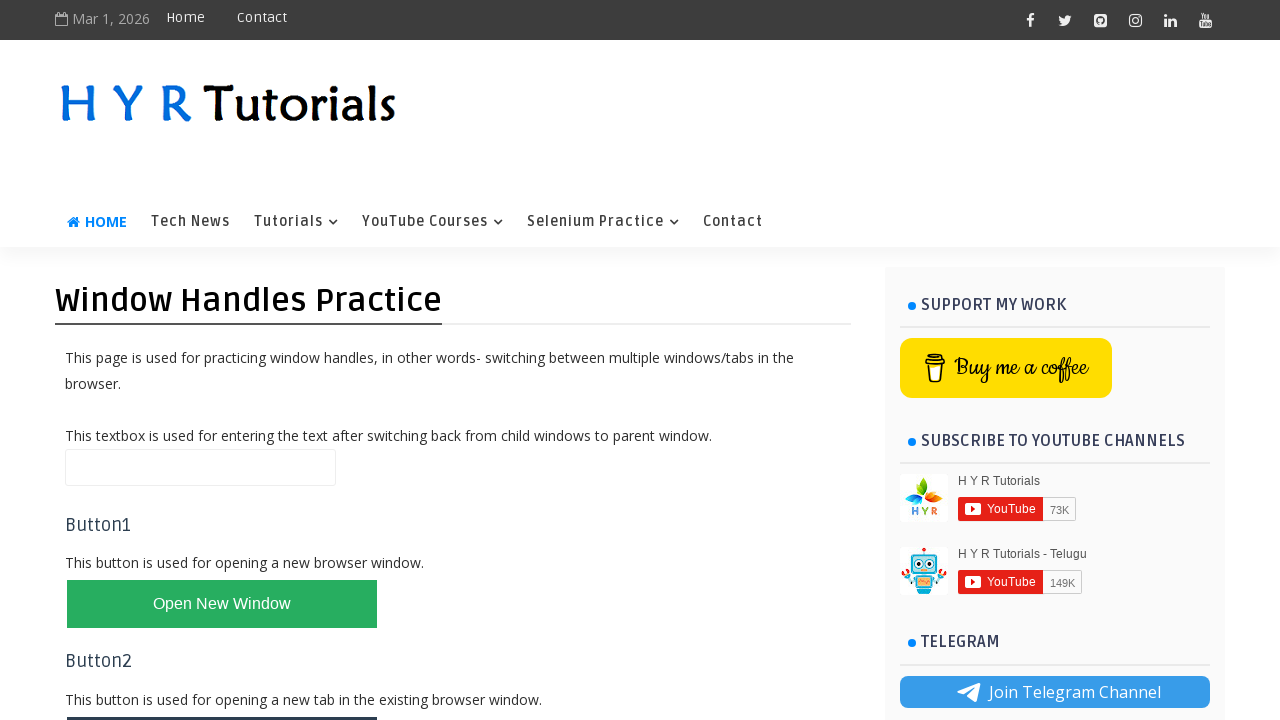

Clicked window handles button on original page at (222, 604) on .whButtons
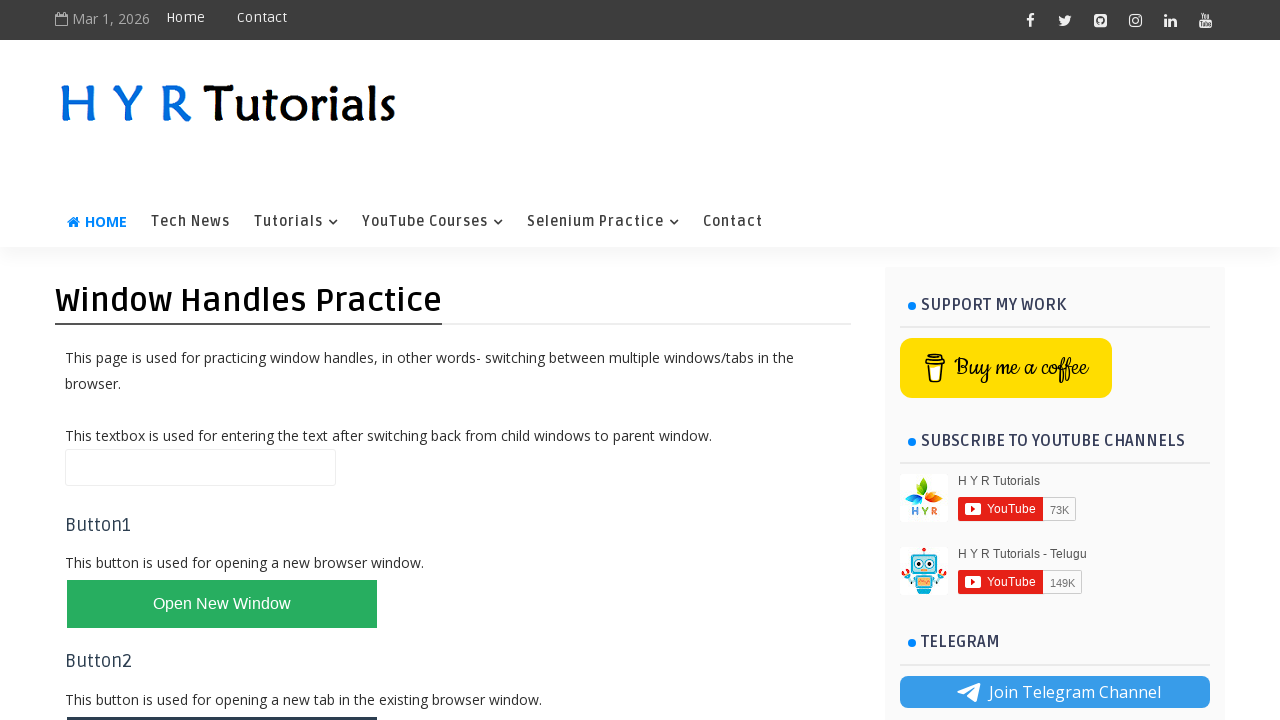

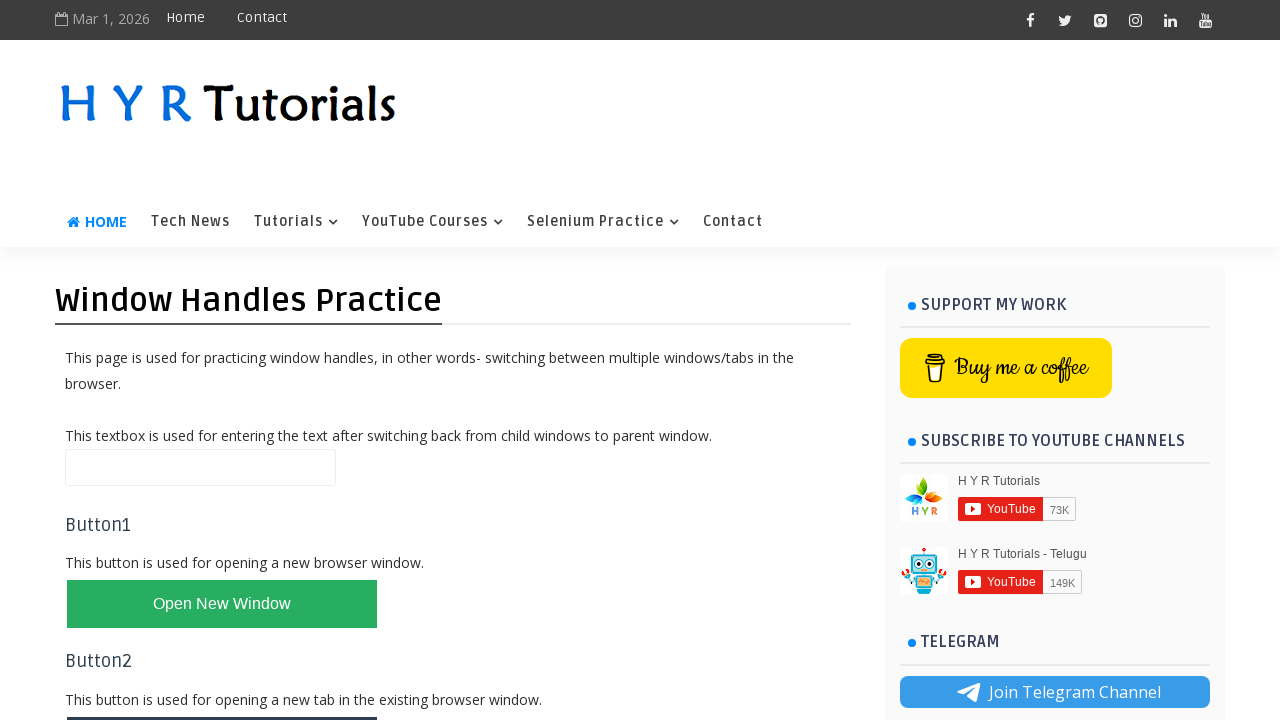